Tests form submission on Selenium demo page by filling a text field and clicking submit button

Starting URL: https://www.selenium.dev/selenium/web/web-form.html

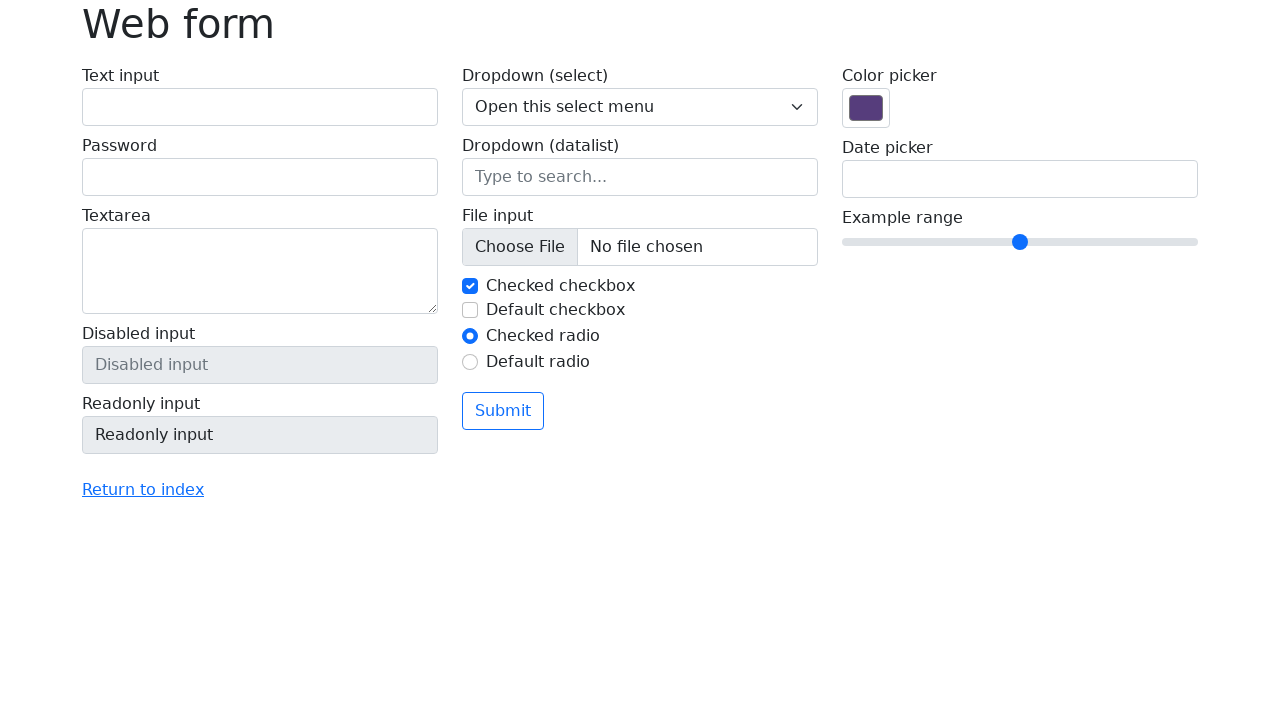

Filled text input field with 'Selenium' on input[name='my-text']
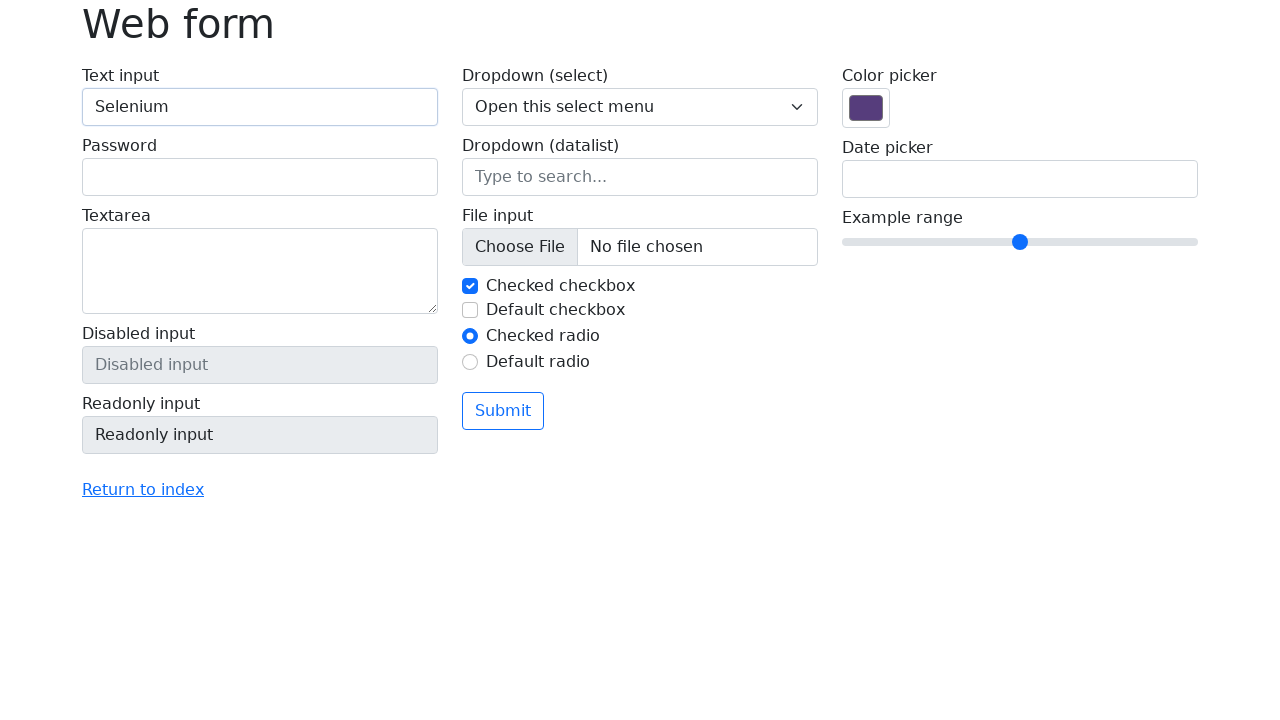

Clicked submit button at (503, 411) on button
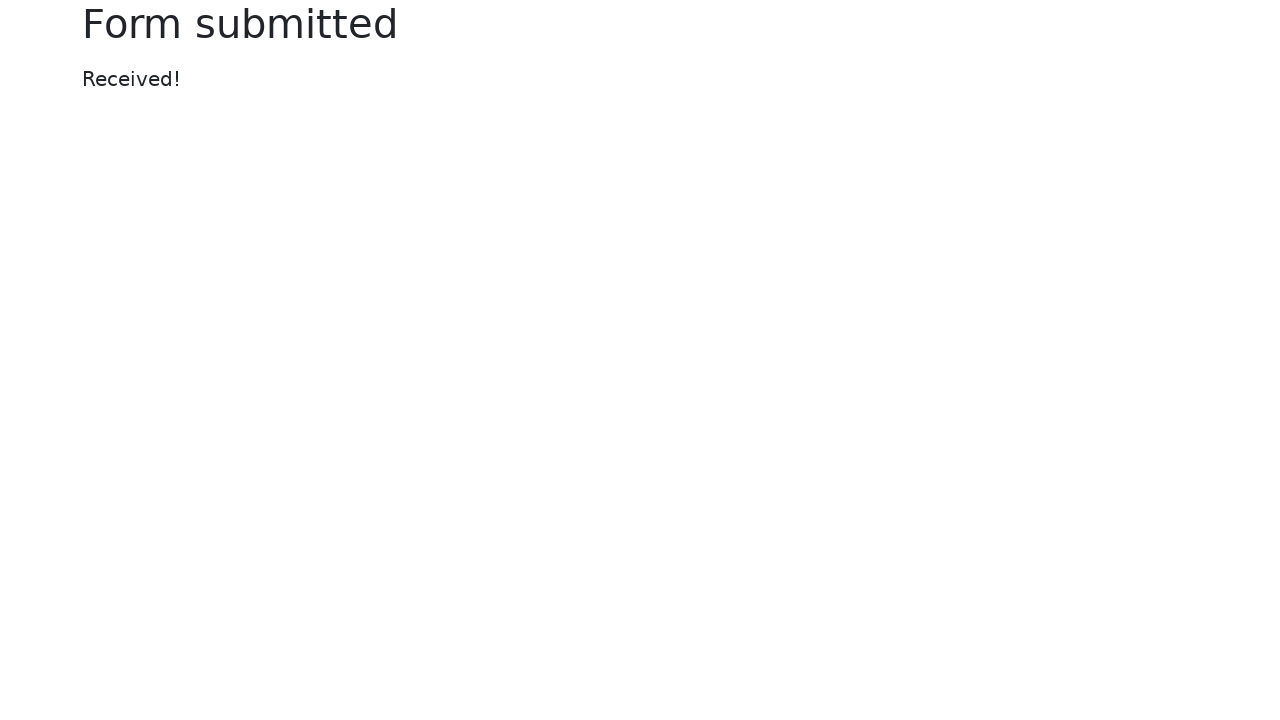

Confirmation message appeared after form submission
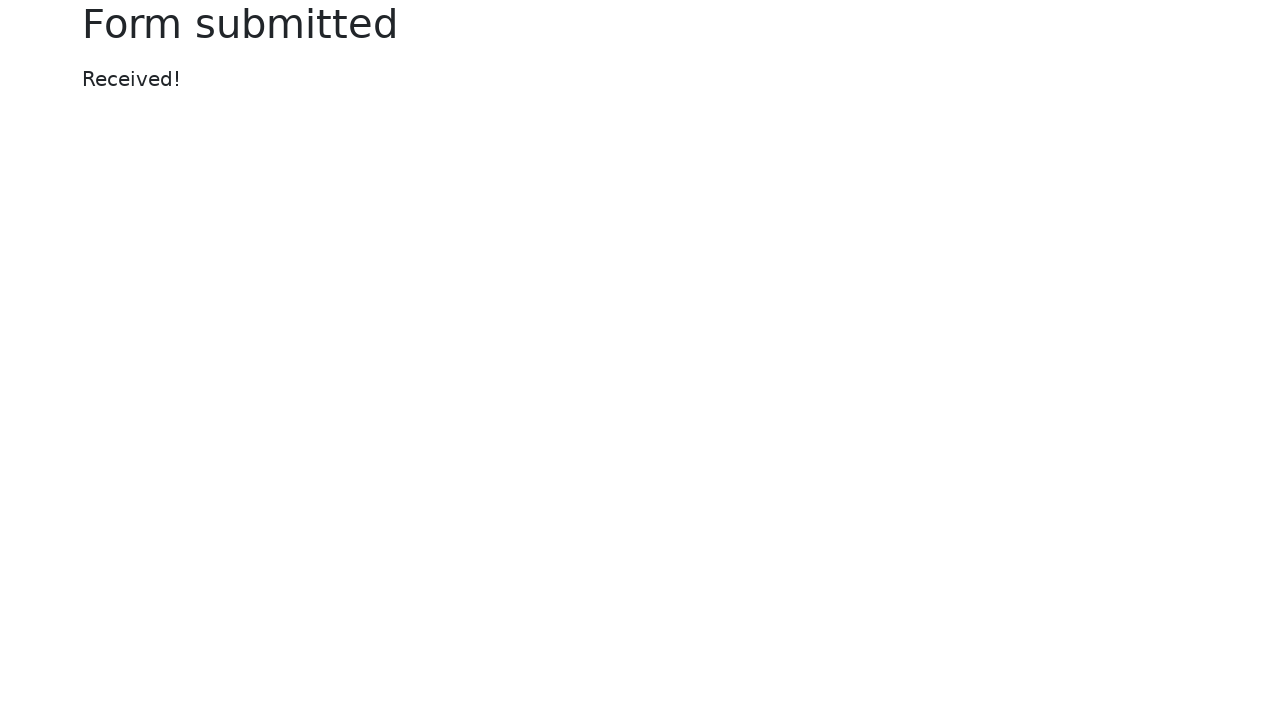

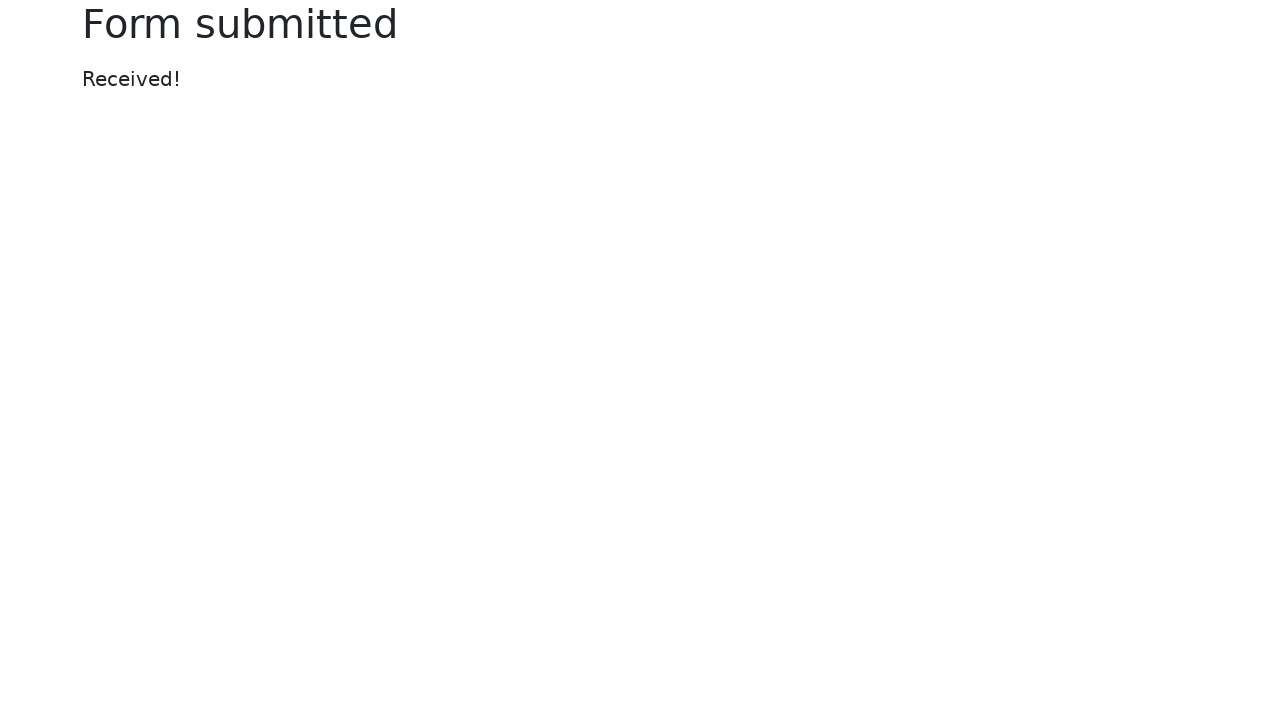